Tests Chrome browser detection by verifying the browser name appears in the page content and retrieving an automation ID

Starting URL: https://joyrel-vaz.github.io/cross-browser-testing/

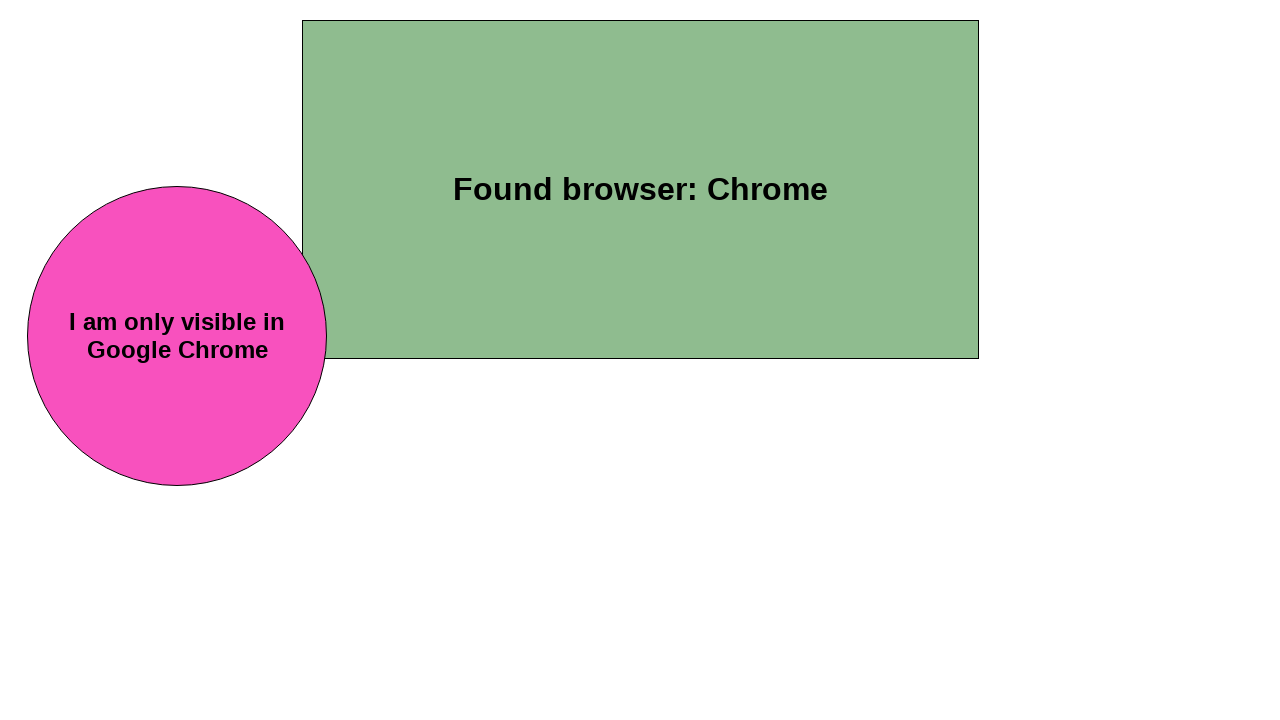

Navigated to cross-browser testing page
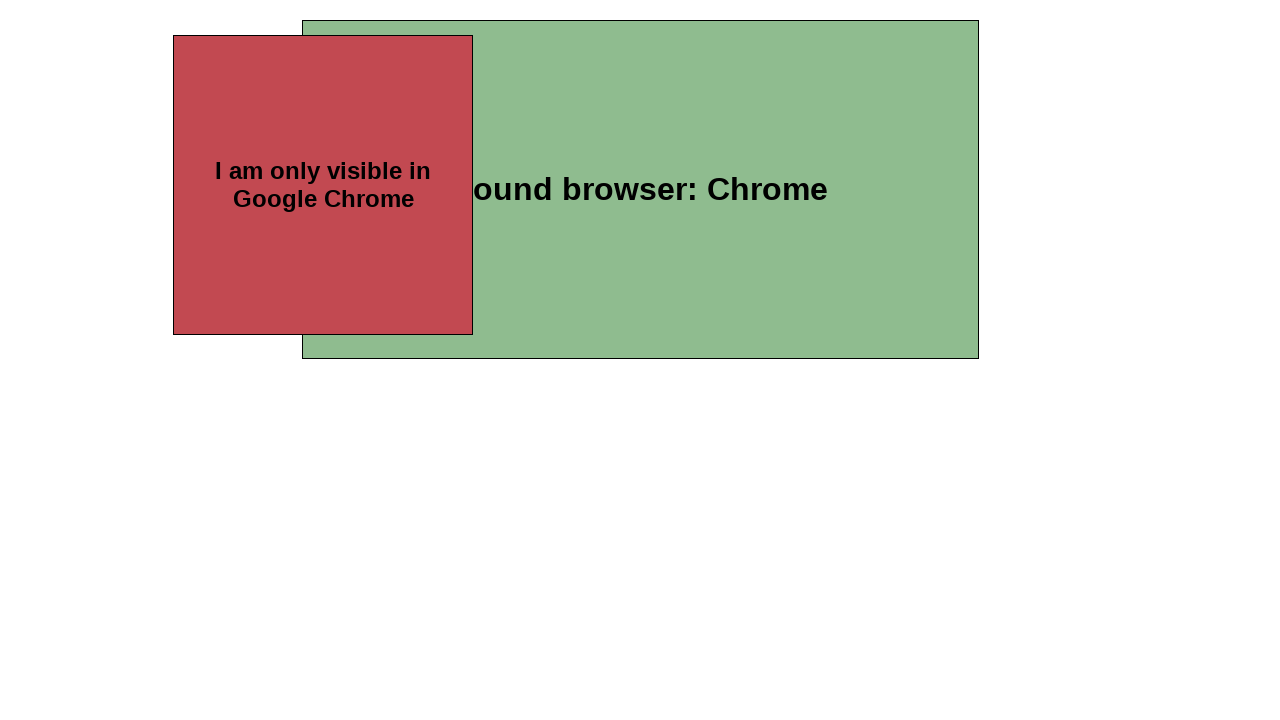

Located #js-test element
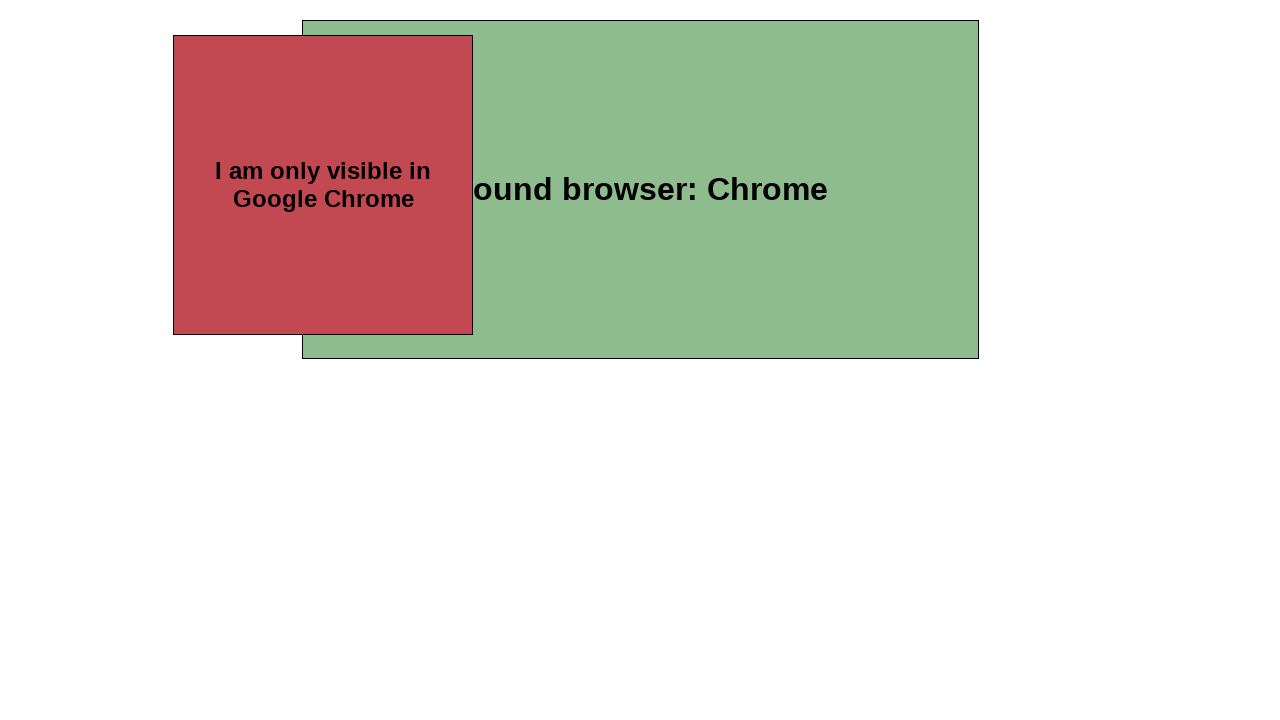

Retrieved text content from rectangle element
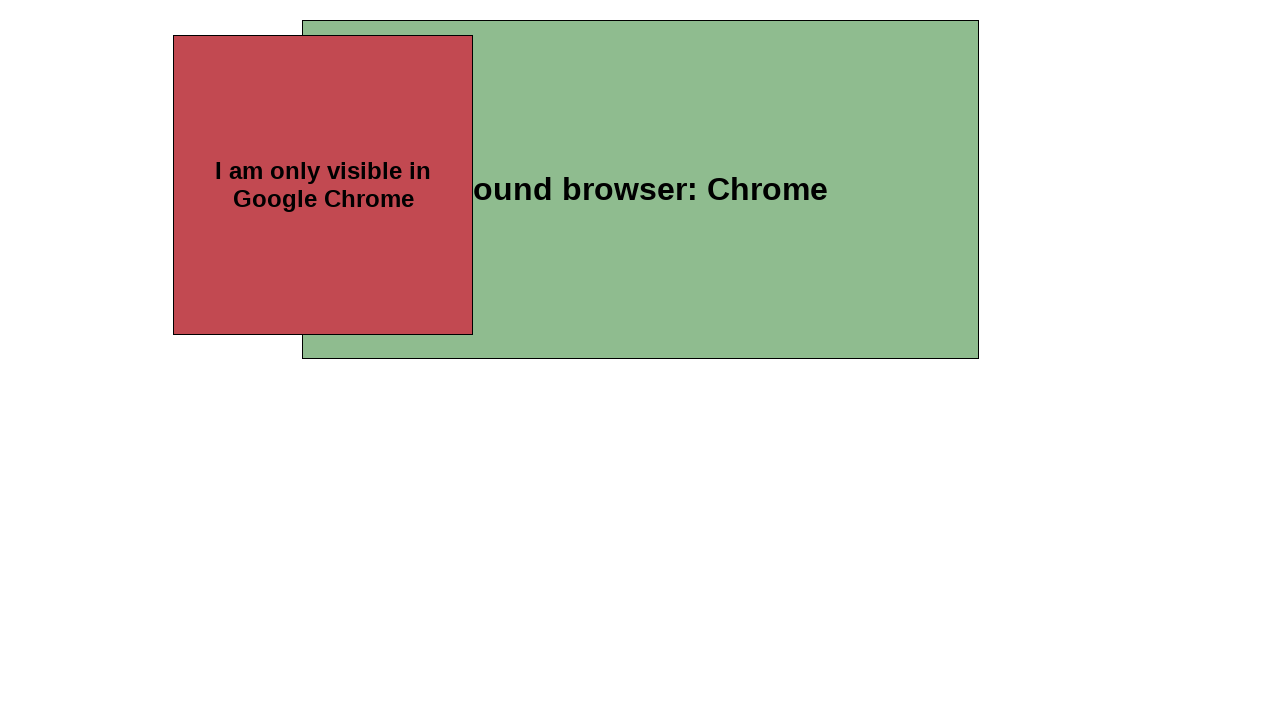

Chrome browser detected in page content
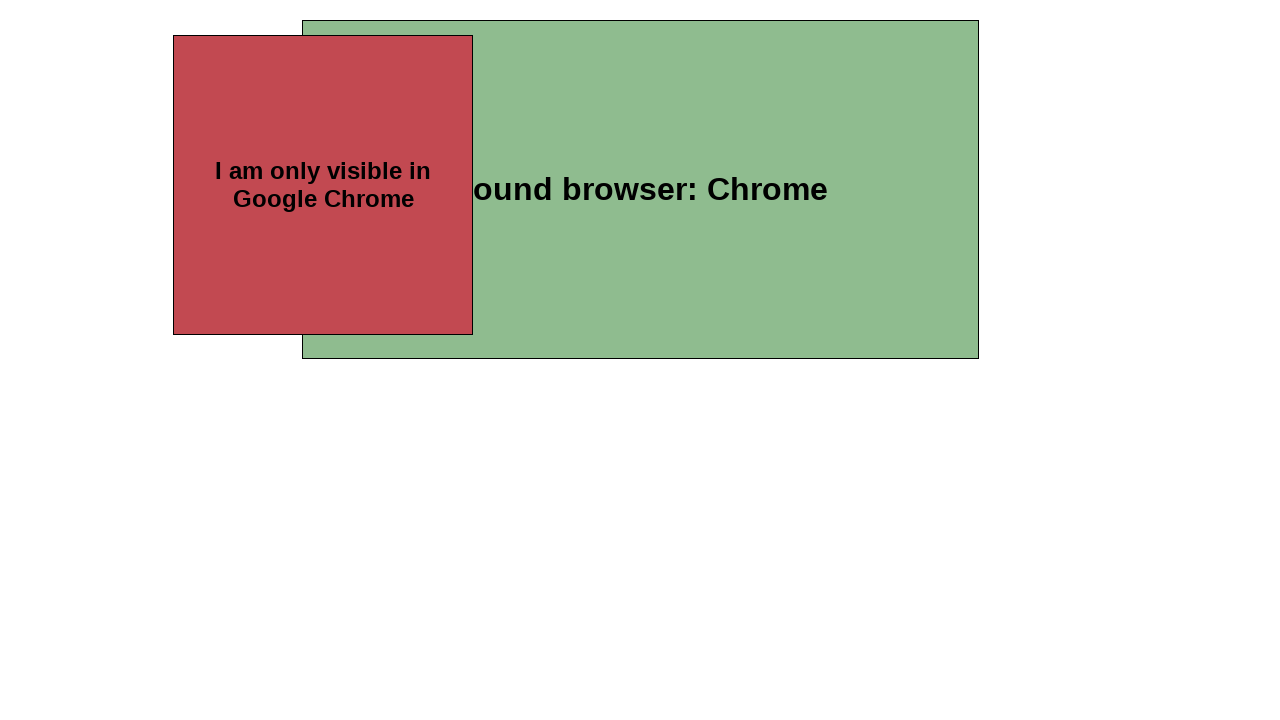

Retrieved automation ID: automate-chrome
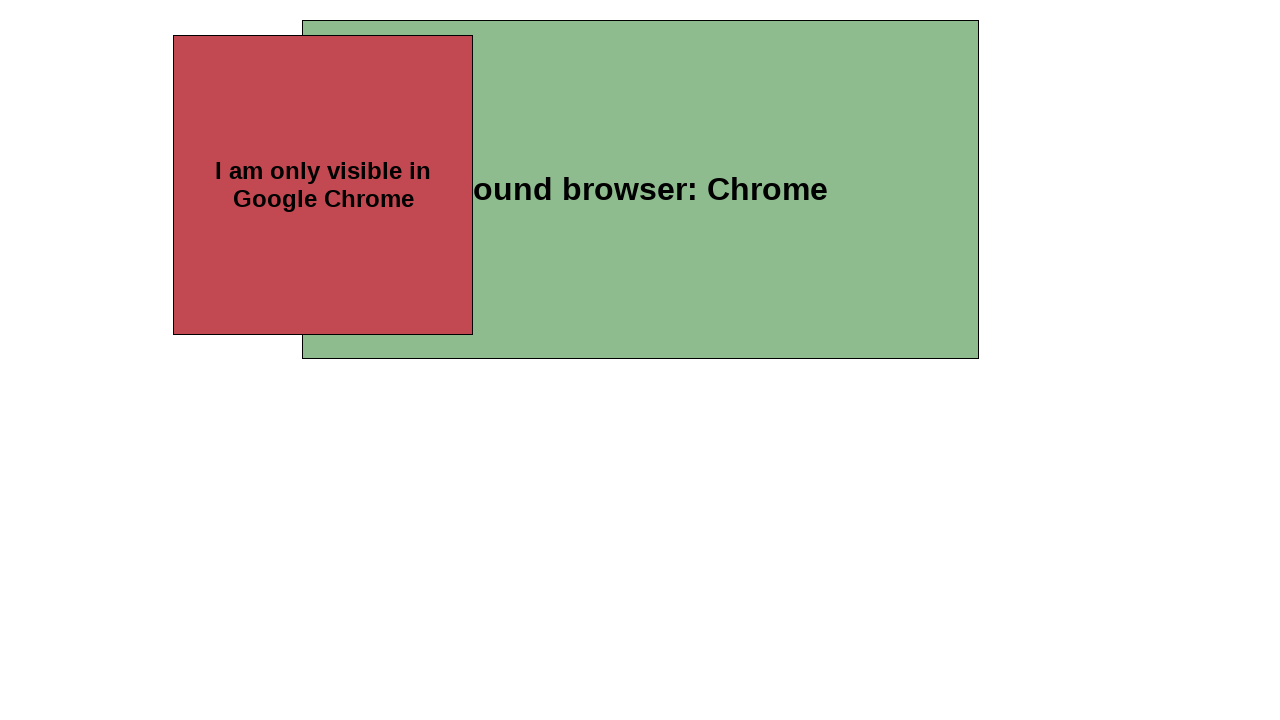

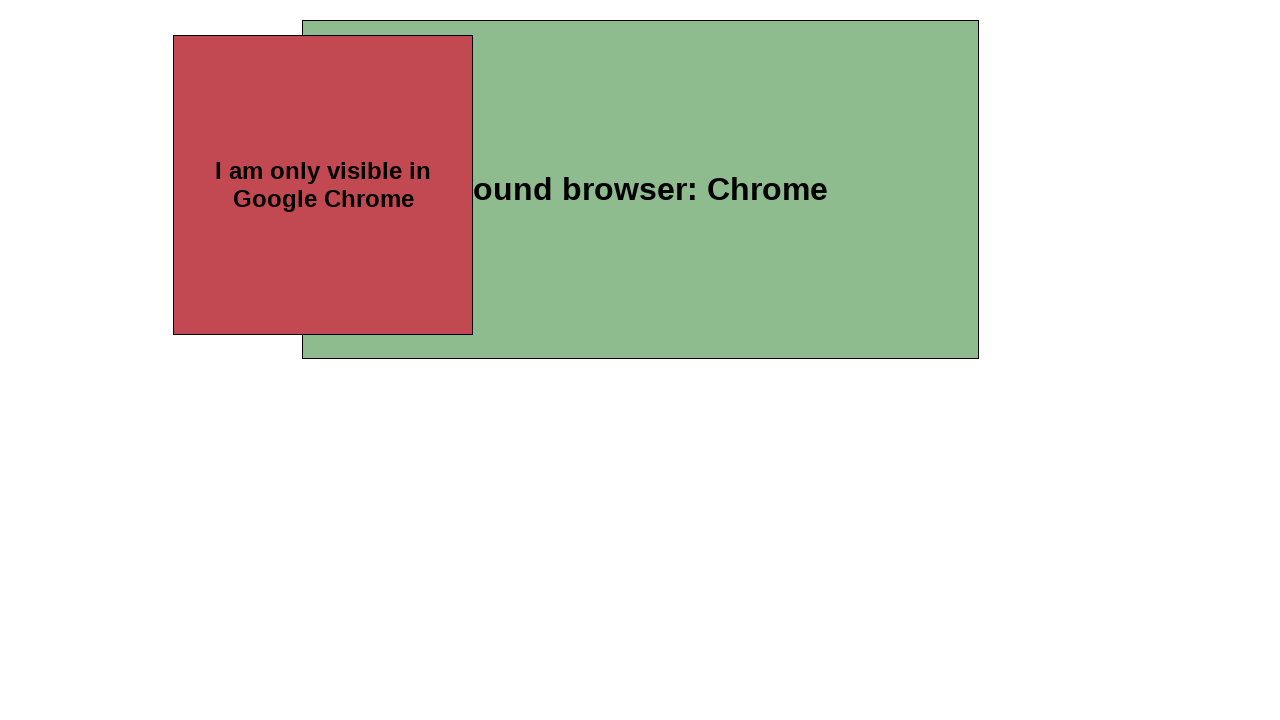